Tests marking individual items as complete by checking their checkboxes

Starting URL: https://demo.playwright.dev/todomvc

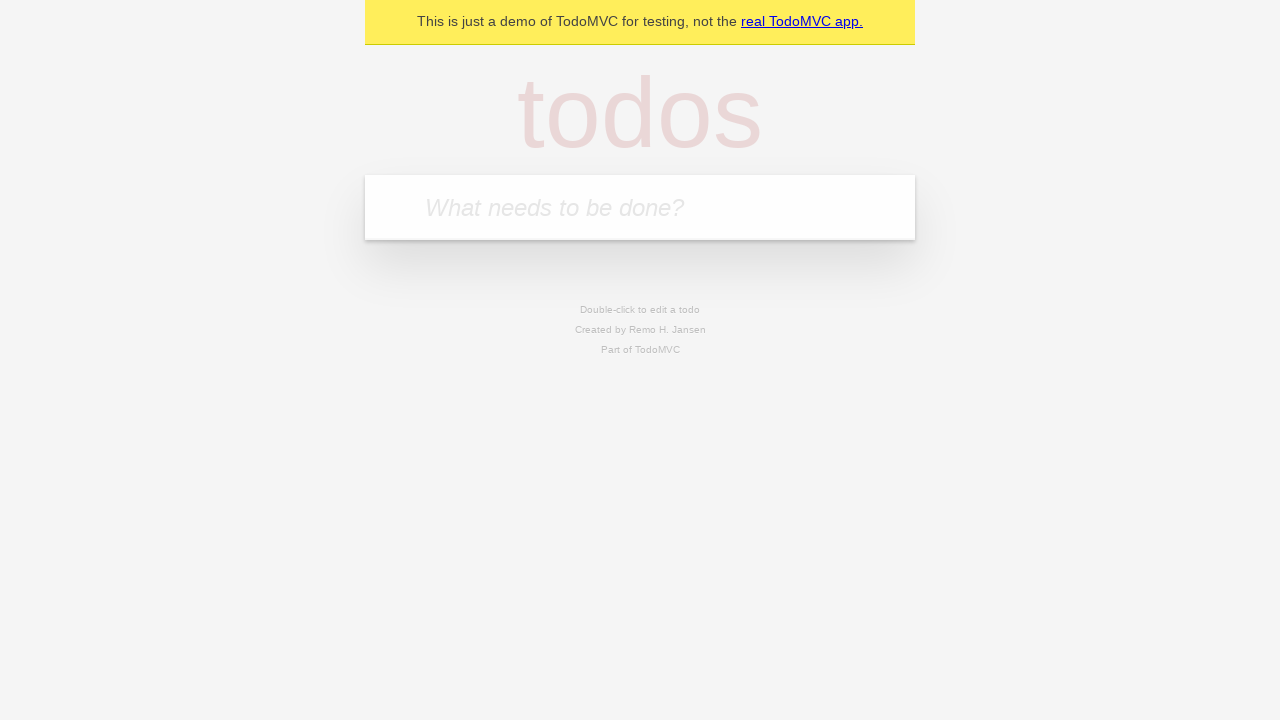

Filled todo input with 'watch monty python' on internal:attr=[placeholder="What needs to be done?"i]
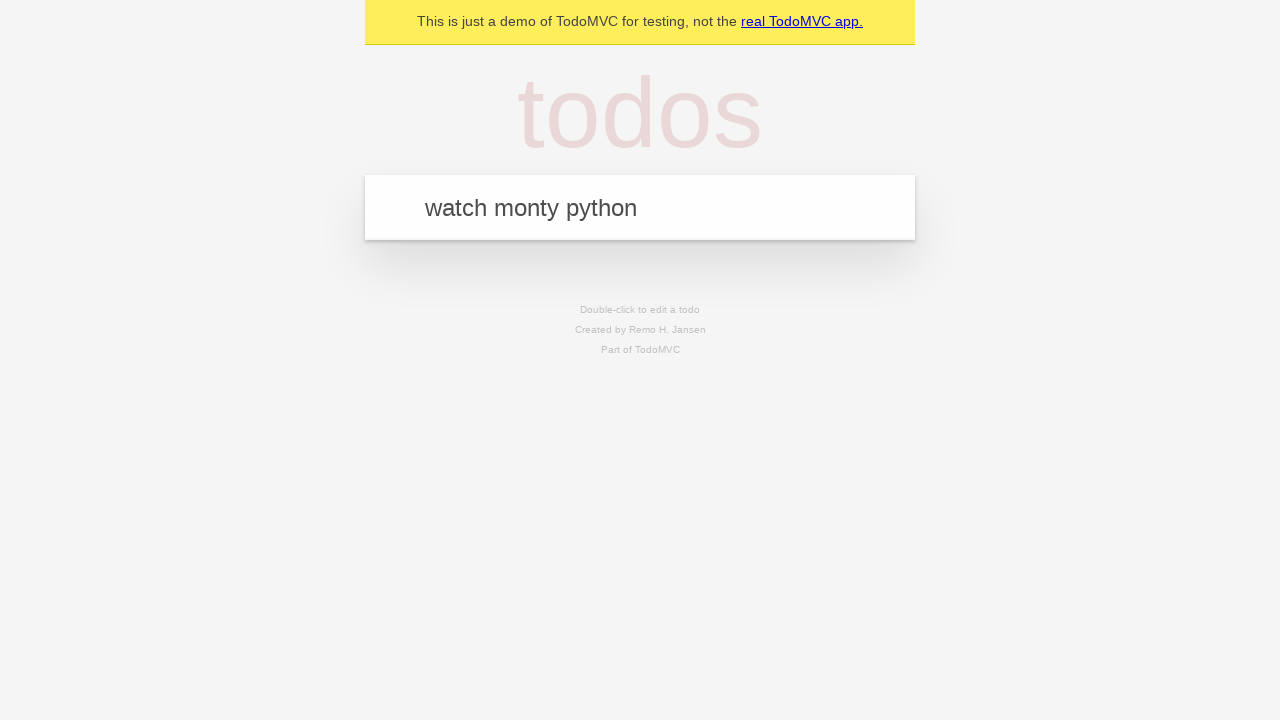

Pressed Enter to create todo item 'watch monty python' on internal:attr=[placeholder="What needs to be done?"i]
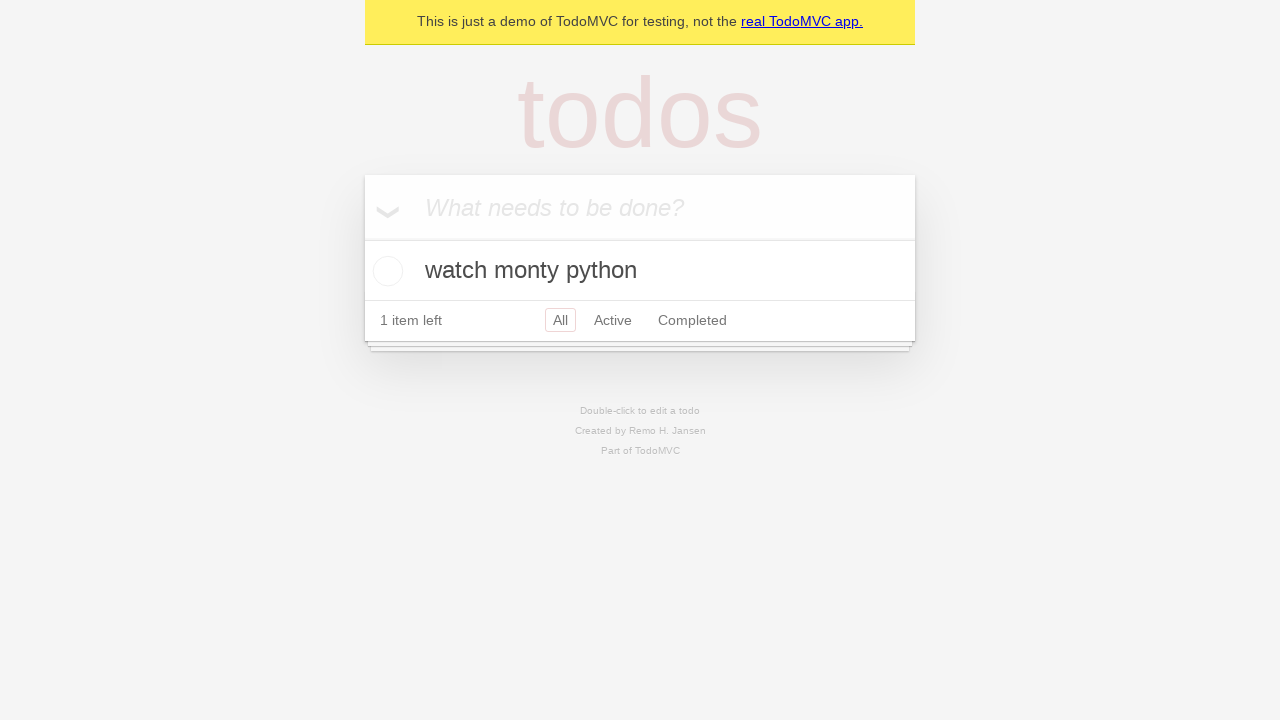

Filled todo input with 'feed the cat' on internal:attr=[placeholder="What needs to be done?"i]
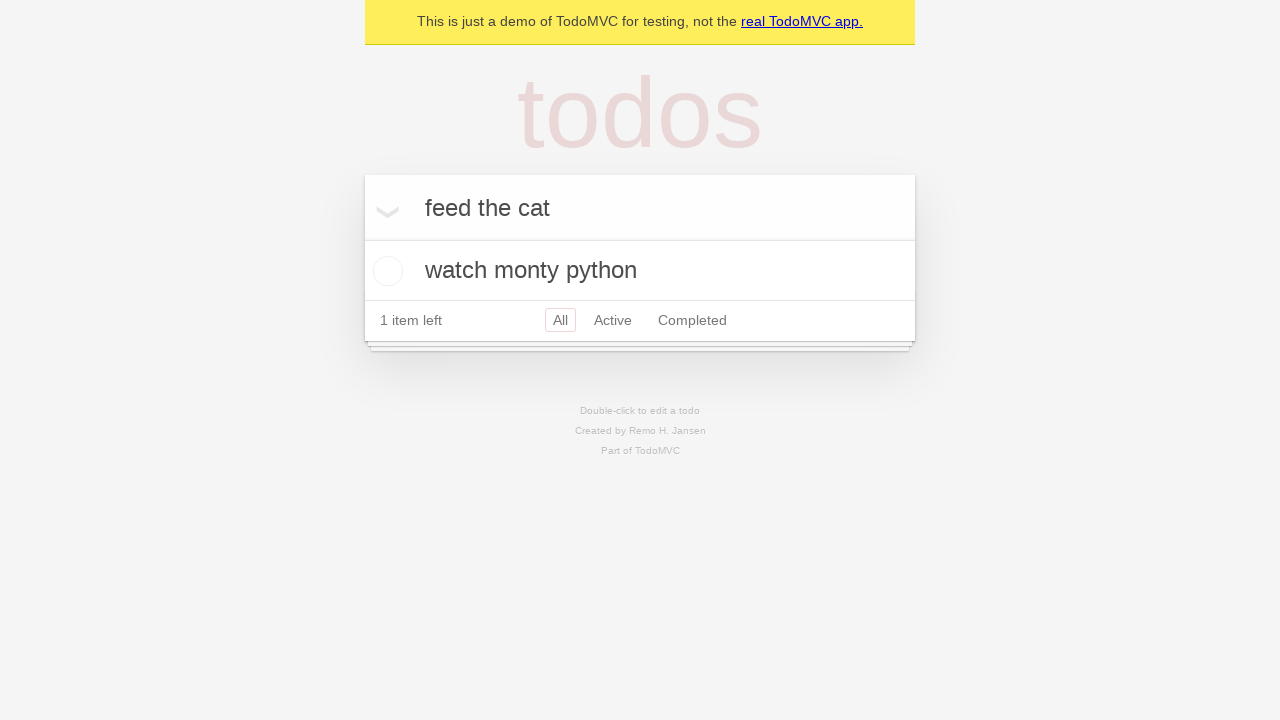

Pressed Enter to create todo item 'feed the cat' on internal:attr=[placeholder="What needs to be done?"i]
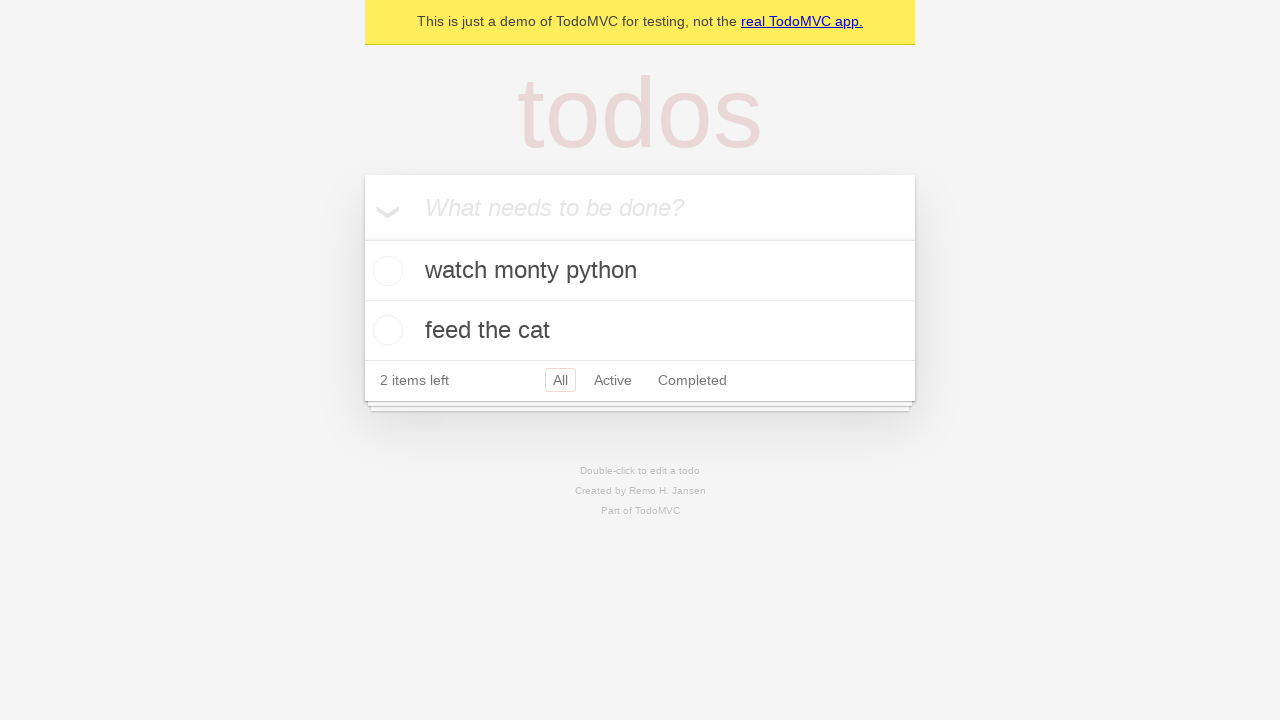

Checked the first todo item checkbox at (385, 271) on internal:testid=[data-testid="todo-item"s] >> nth=0 >> internal:role=checkbox
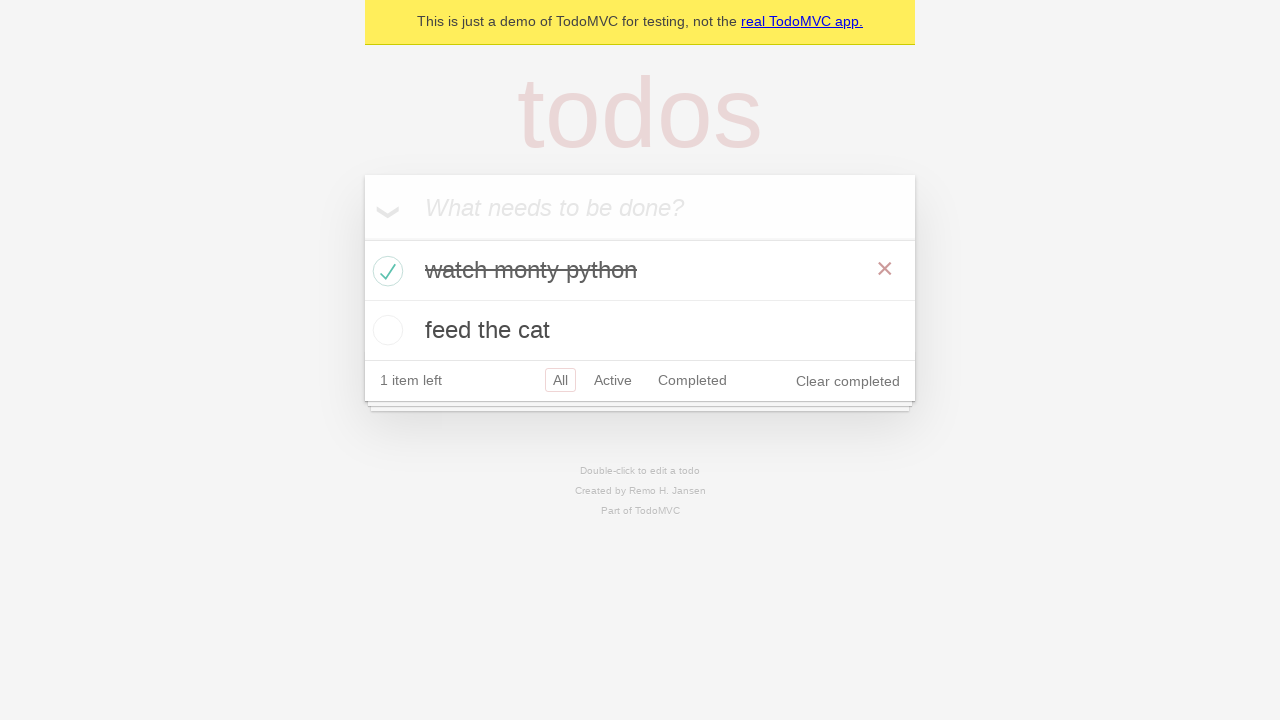

Checked the second todo item checkbox at (385, 330) on internal:testid=[data-testid="todo-item"s] >> nth=1 >> internal:role=checkbox
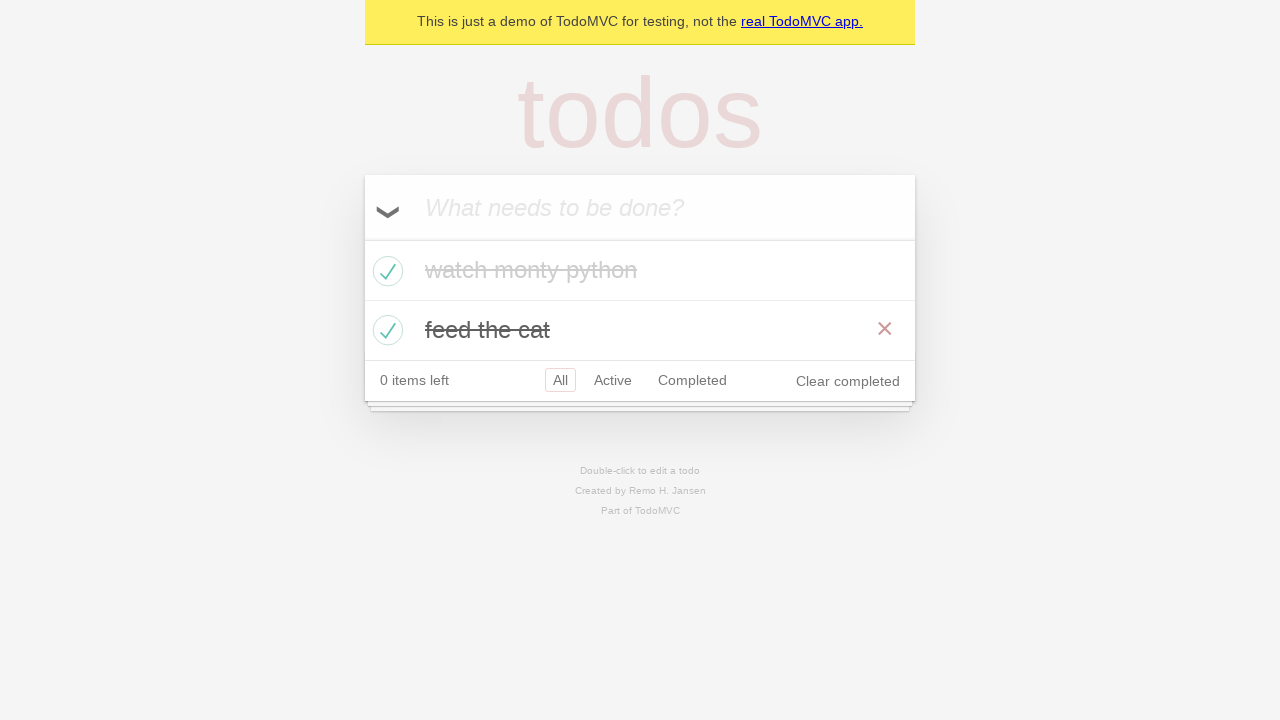

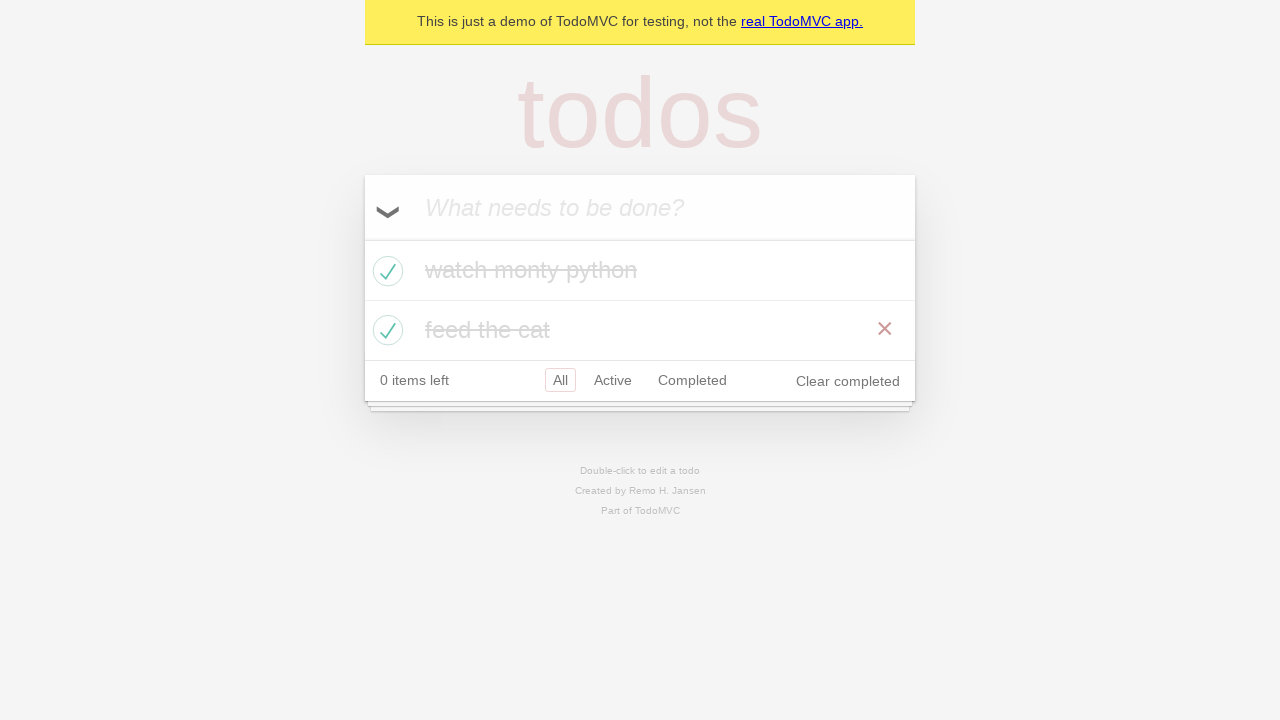